Tests login form validation by submitting with only a password and no username, verifying the appropriate error message is displayed

Starting URL: https://www.saucedemo.com/

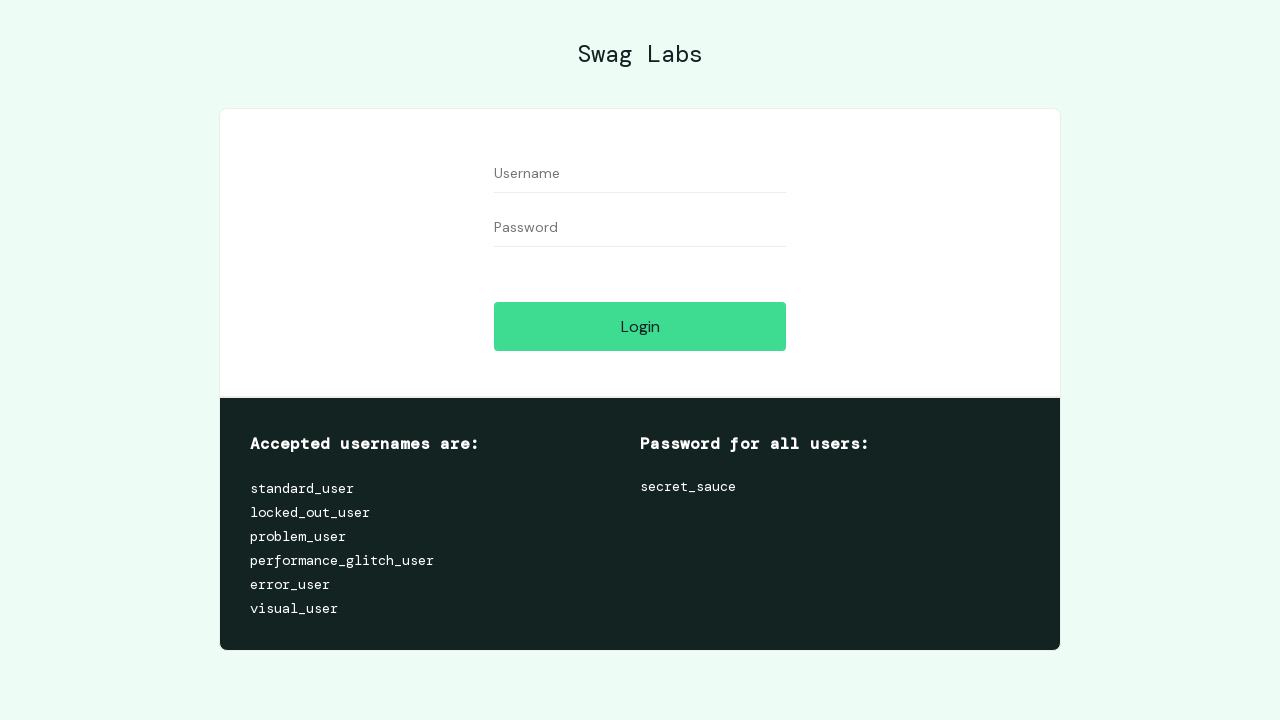

Filled password field with 'secret_sauce' on #password
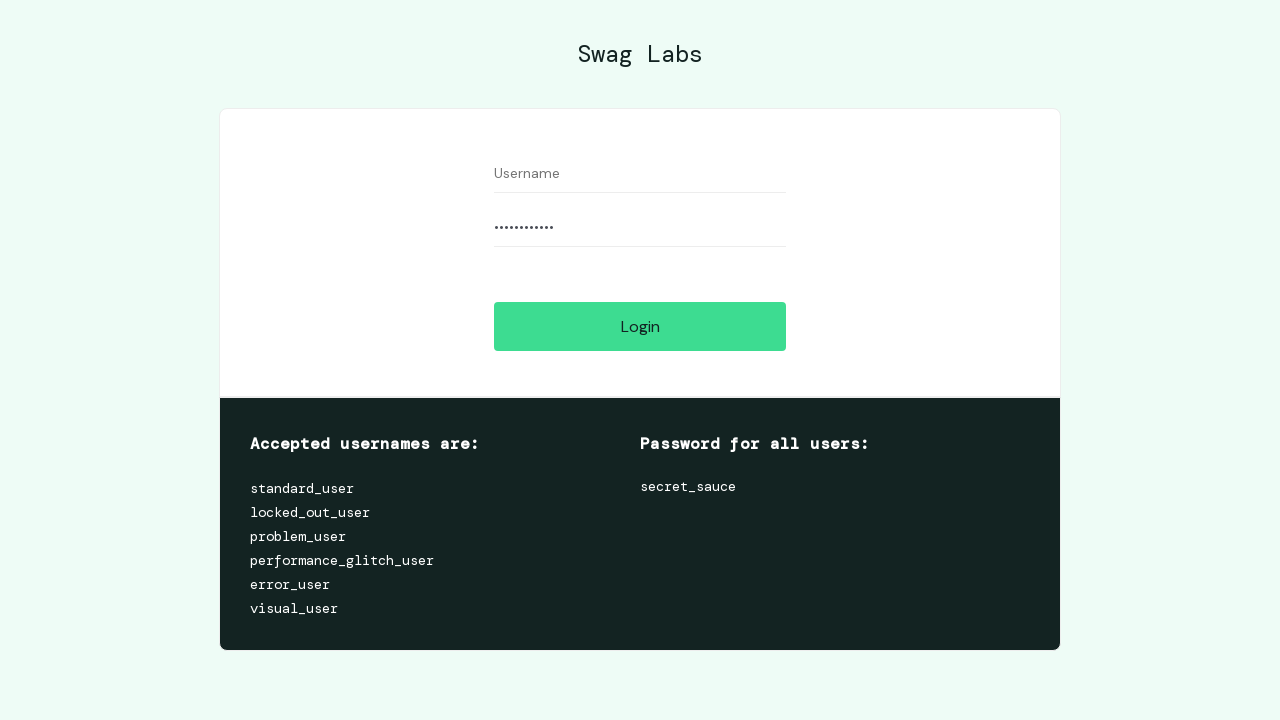

Clicked login button without entering username at (640, 326) on #login-button
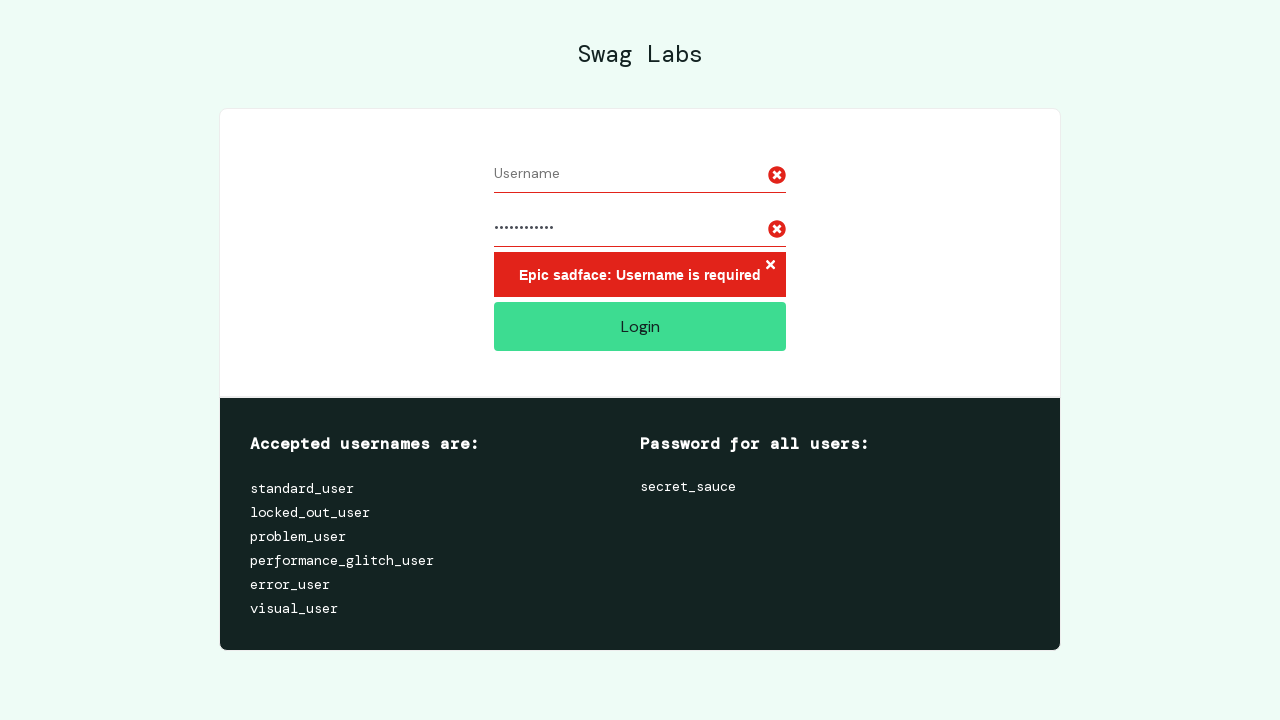

Verified error message is displayed for missing username
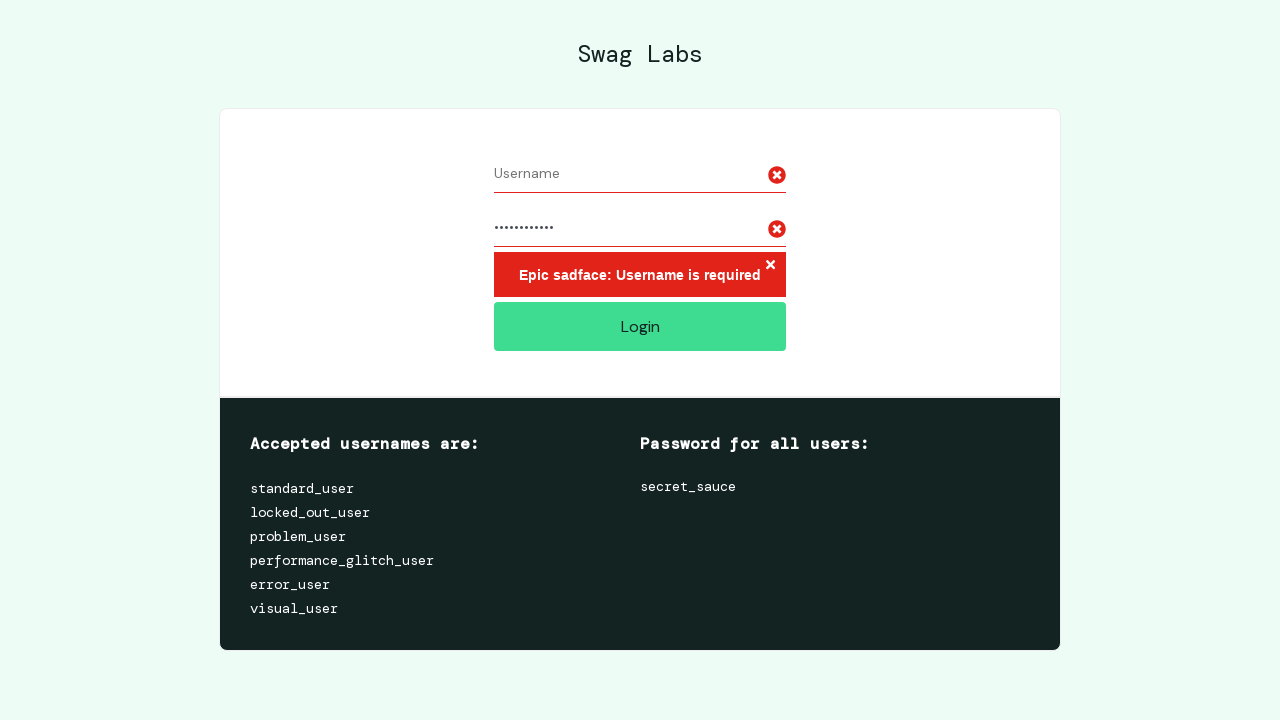

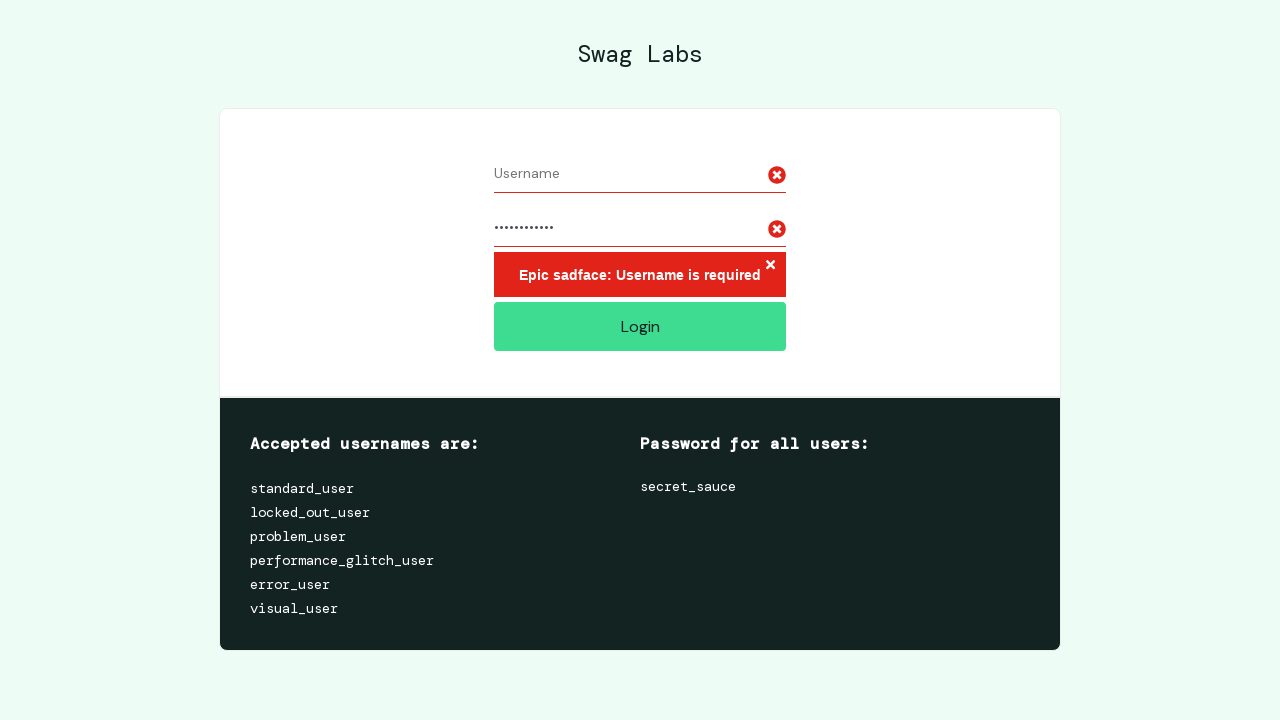